Tests application behavior when network requests fail by intercepting and failing requests containing "GetBook" in the URL, then navigating to the library section

Starting URL: https://rahulshettyacademy.com/angularAppdemo/

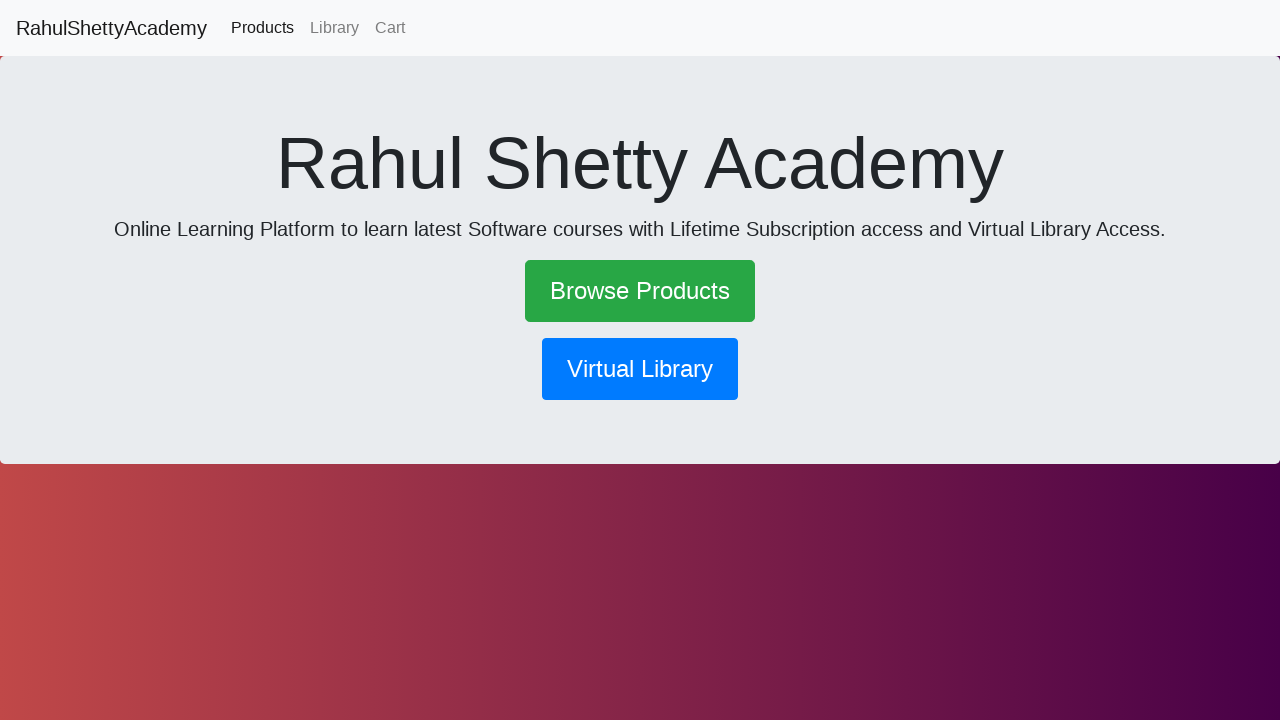

Set up network interception to fail requests containing 'GetBook'
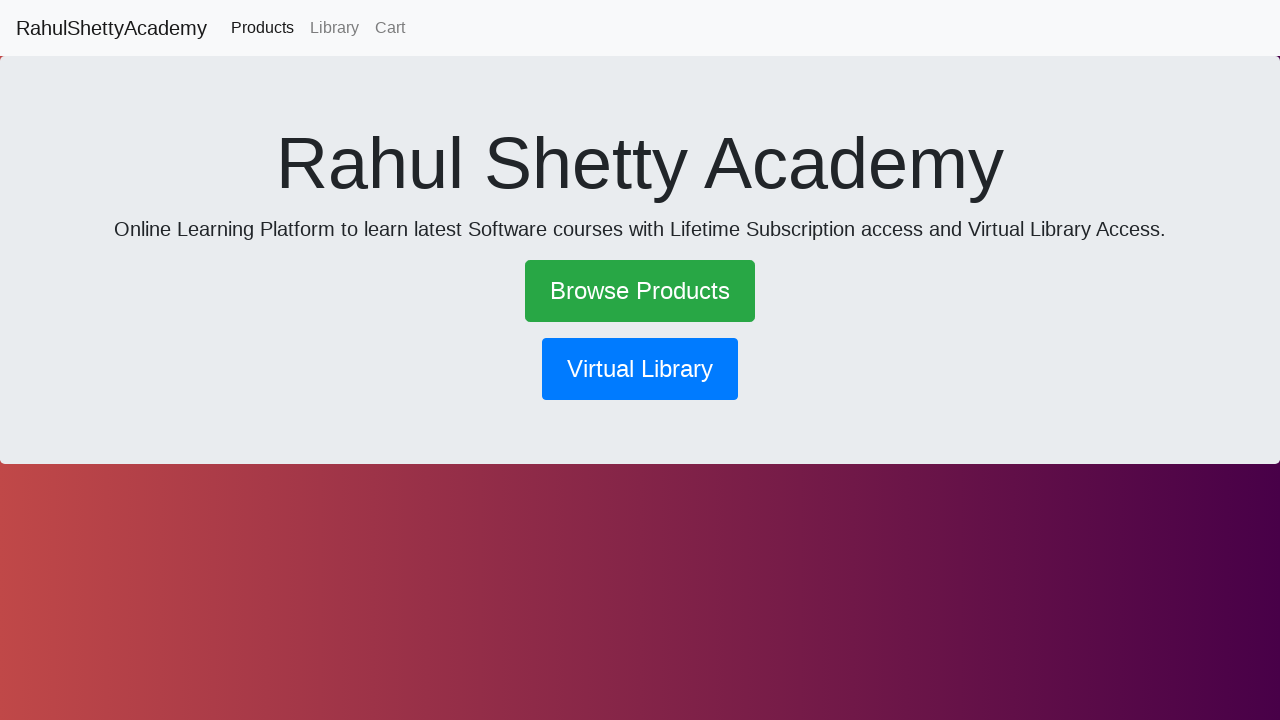

Clicked the library button at (640, 369) on button[routerlink*='library']
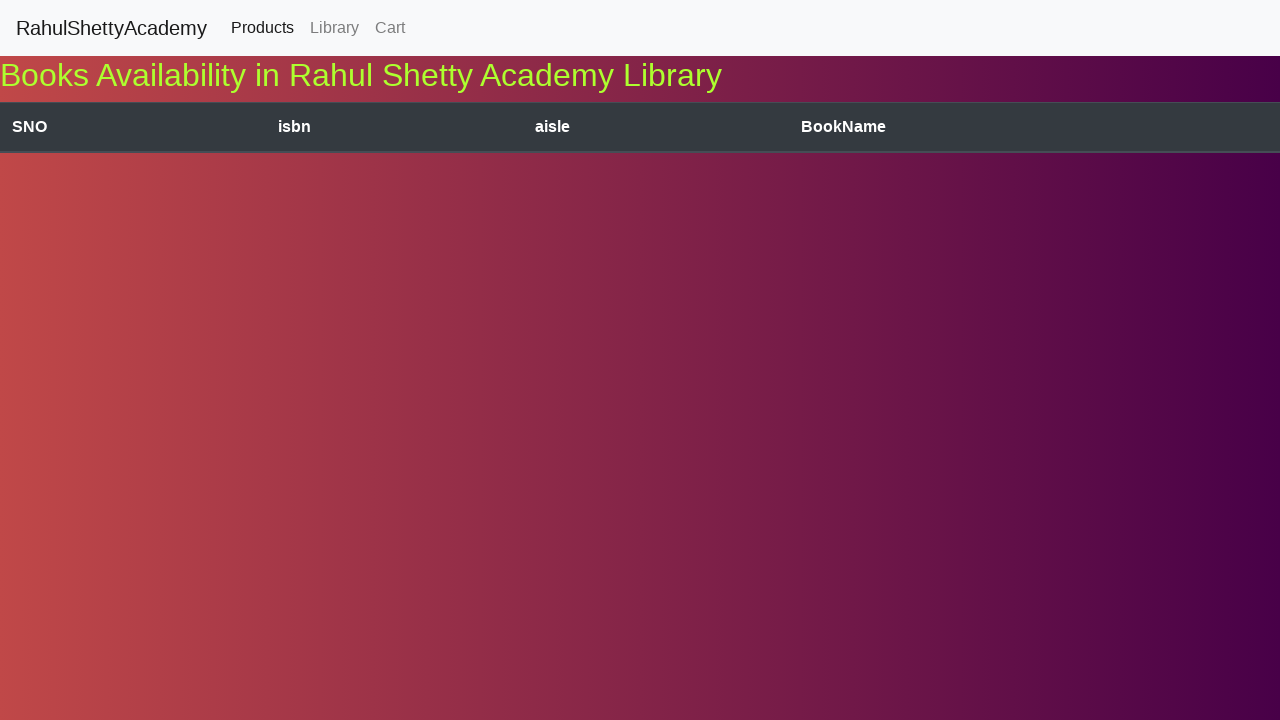

Waited 2 seconds to observe the failed request behavior
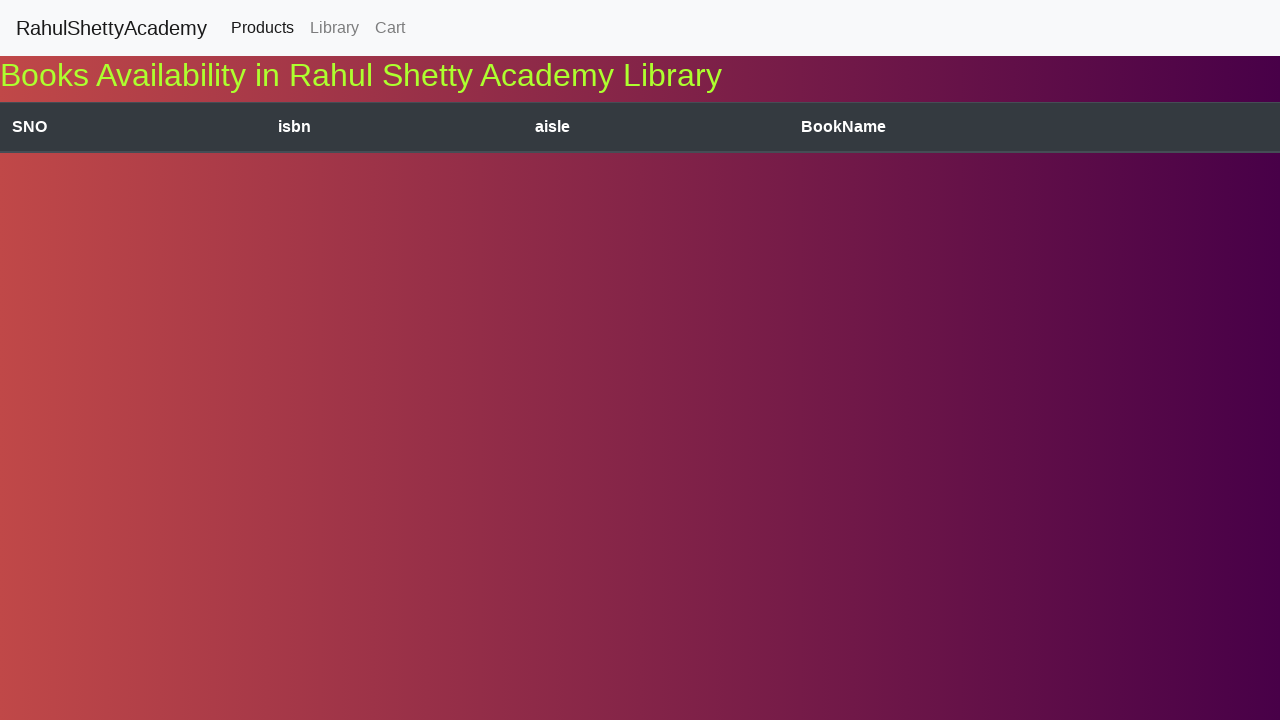

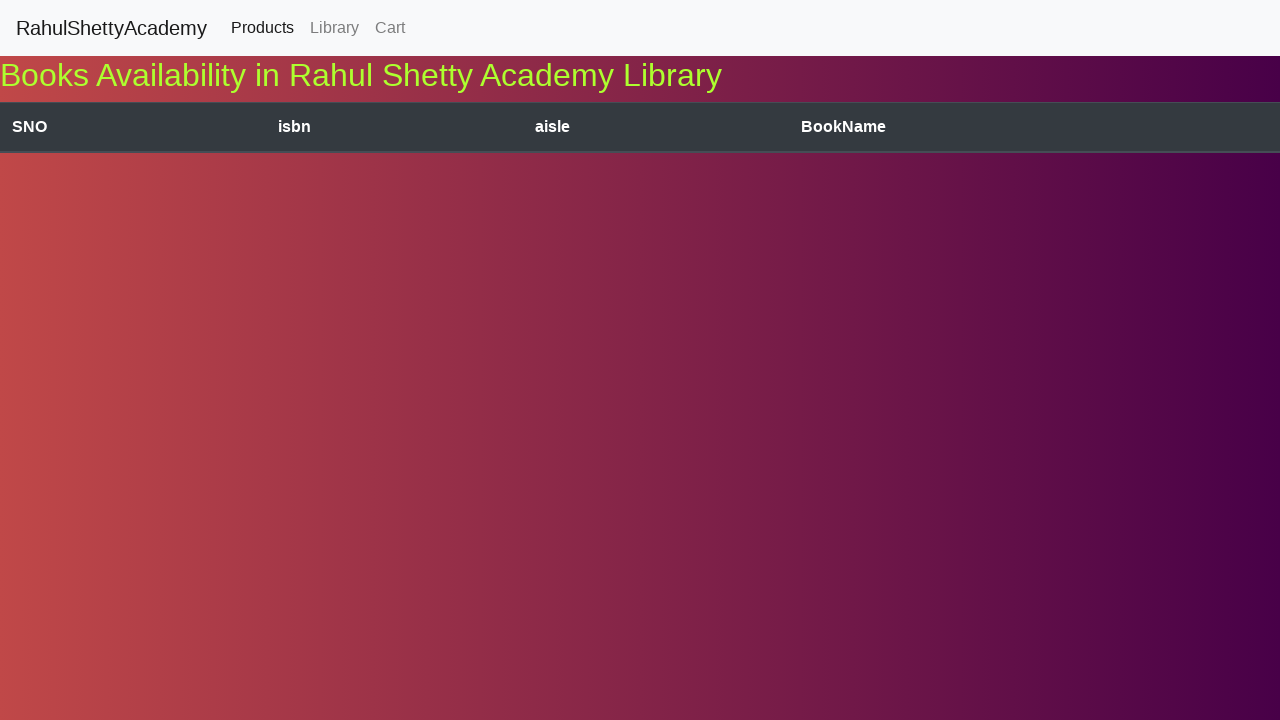